Tests that the navigation bar displays all expected element list items

Starting URL: https://demoqa.com/elements

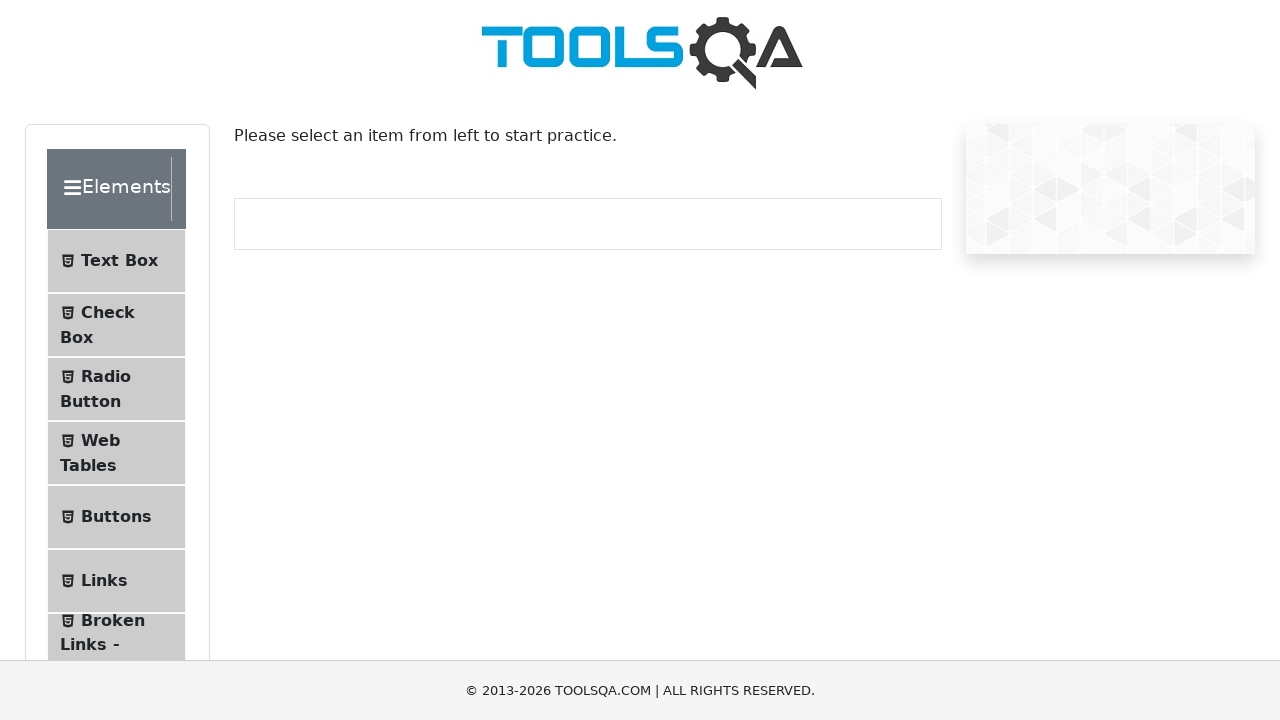

Clicked on the Text Box menu item at (116, 261) on #item-0
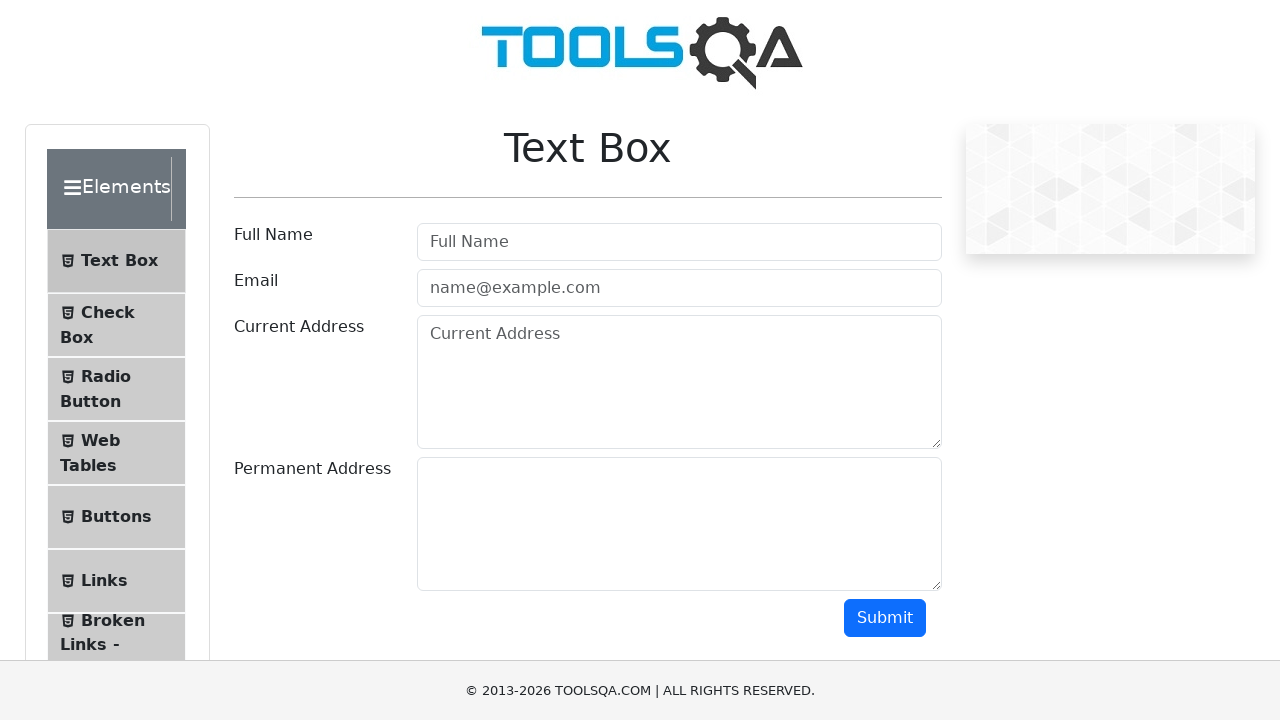

Verified navigation item 0 (Text Box) is present
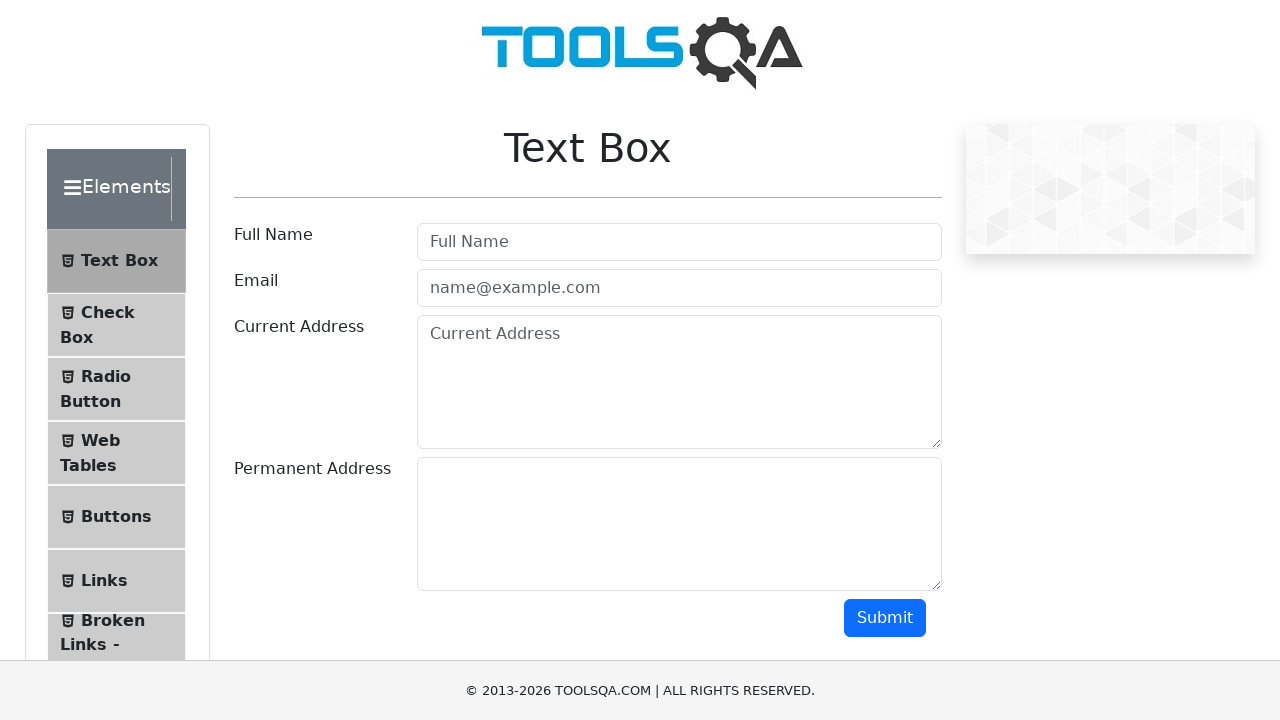

Verified navigation item 1 (Checkbox) is present
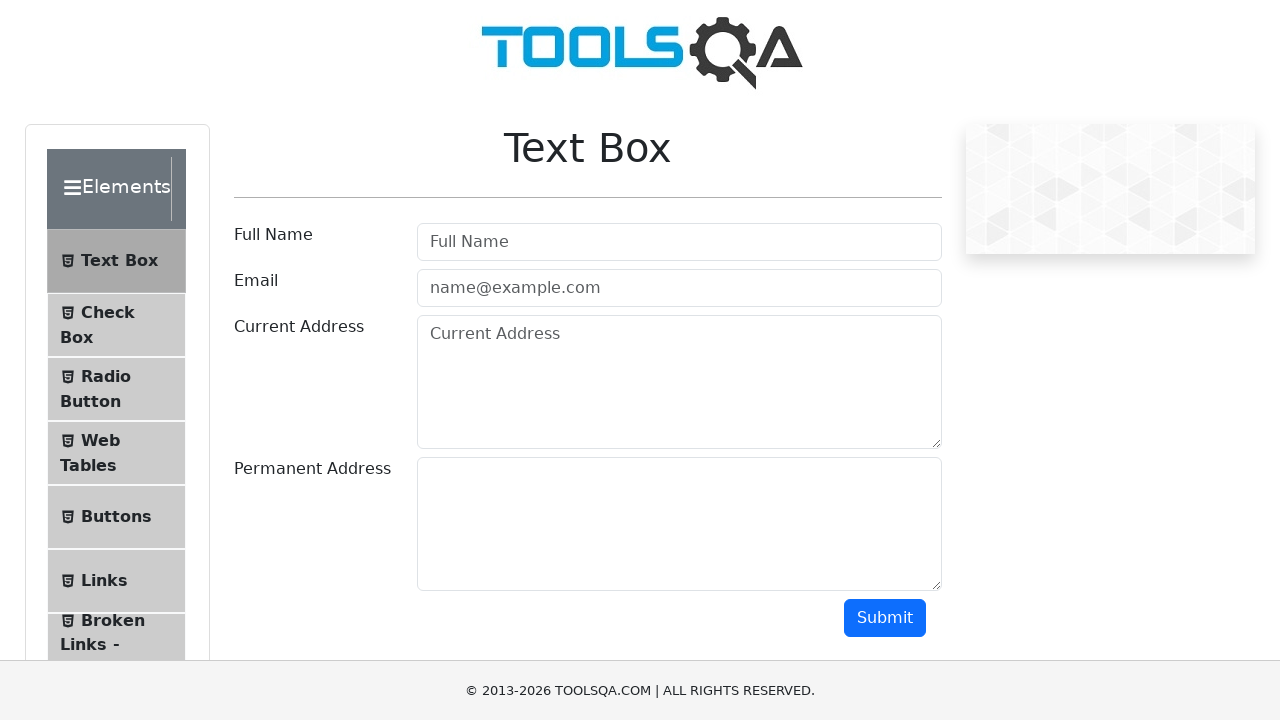

Verified navigation item 2 (Radio Button) is present
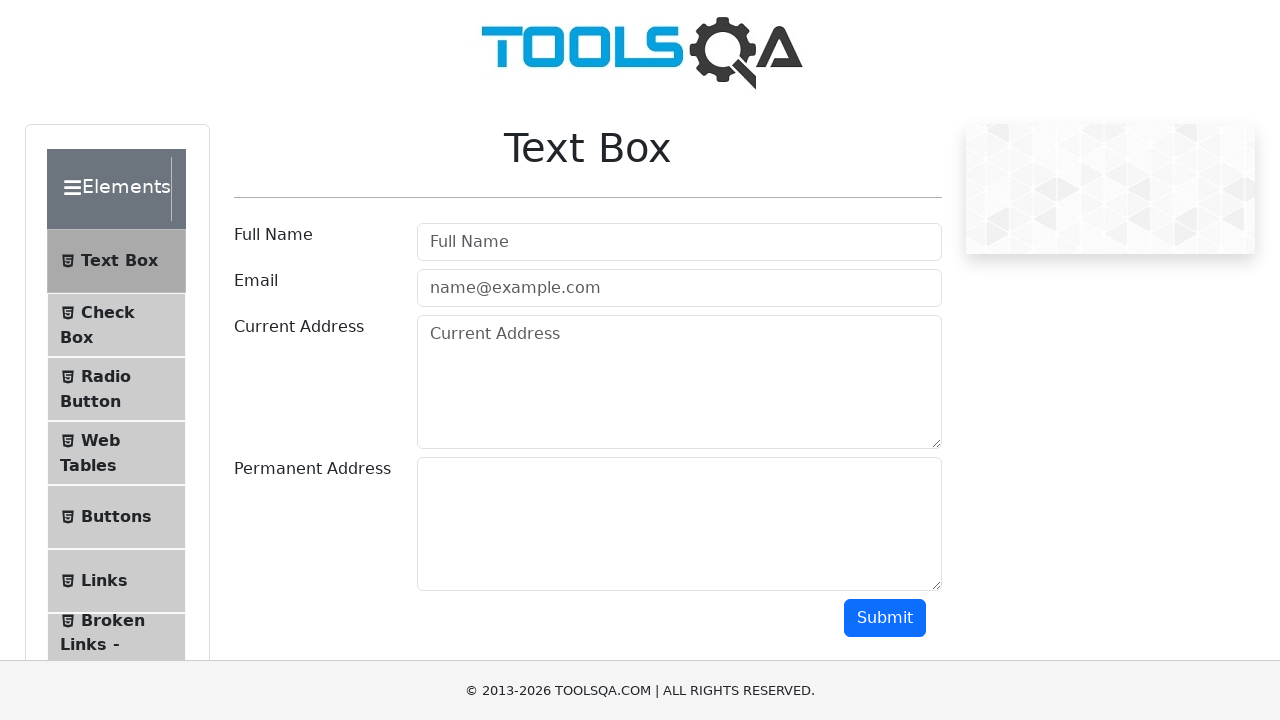

Verified navigation item 3 (Web Tables) is present
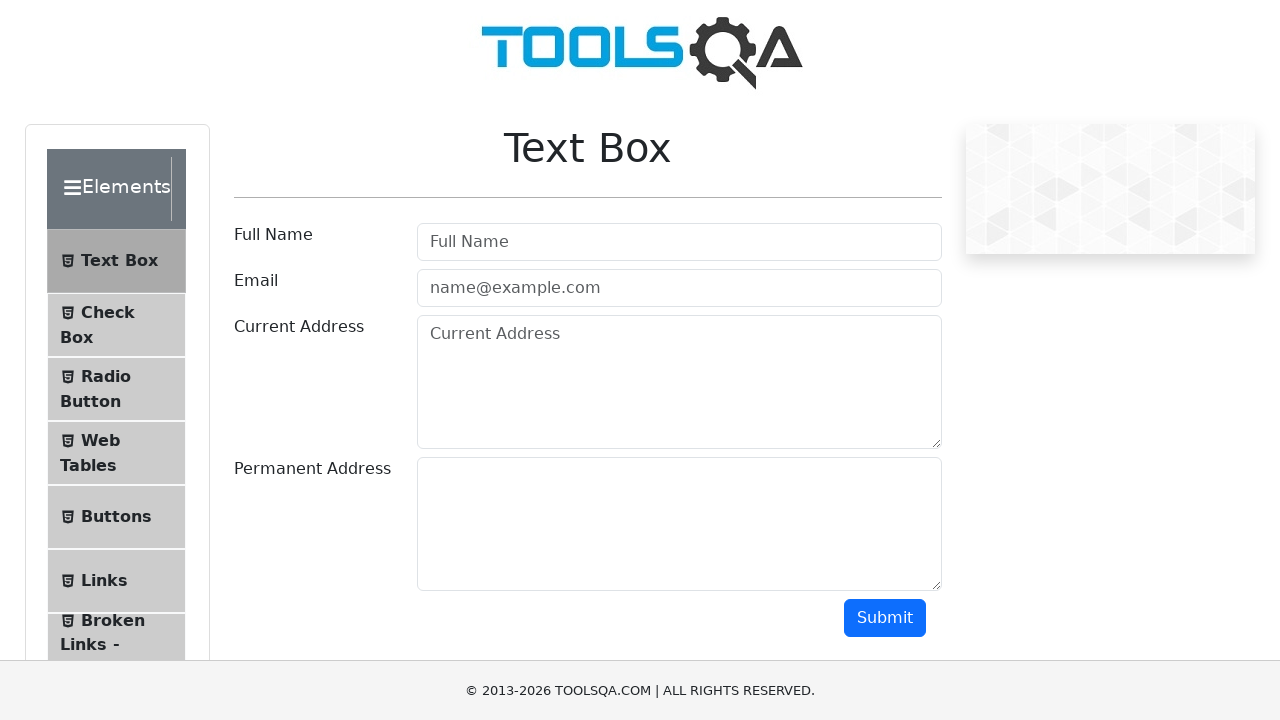

Verified navigation item 4 (Buttons) is present
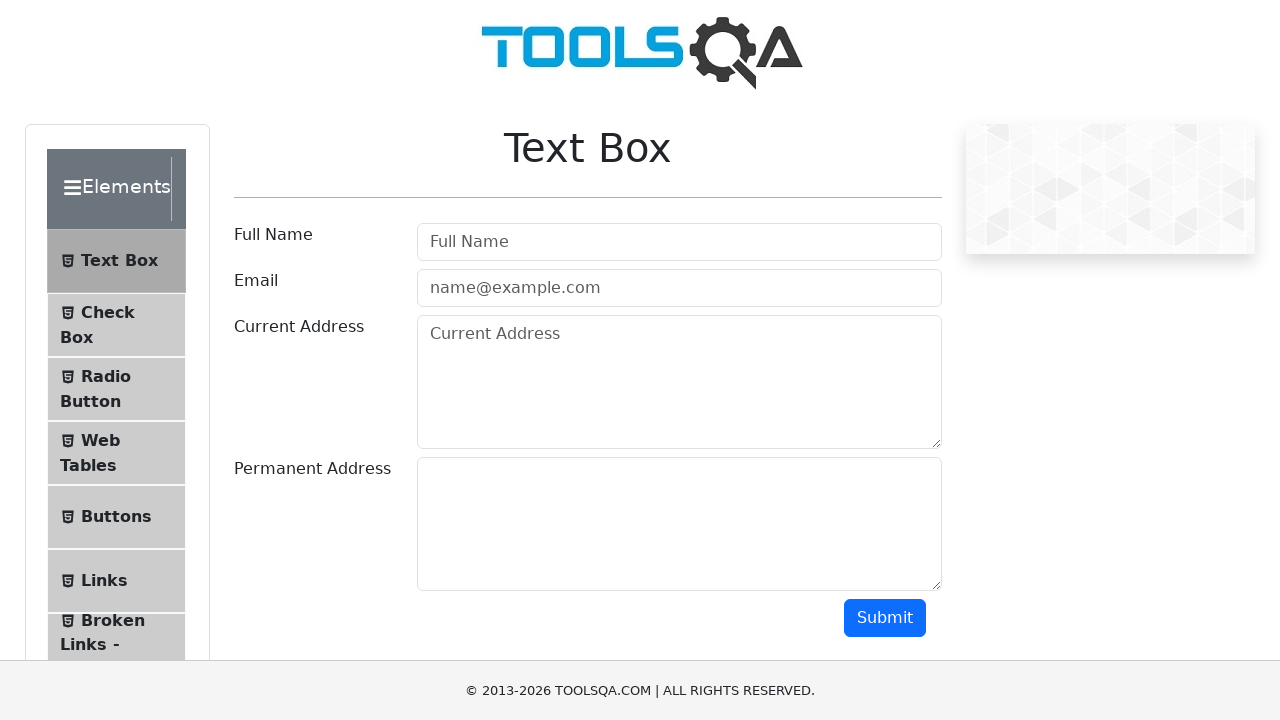

Verified navigation item 5 (Links) is present
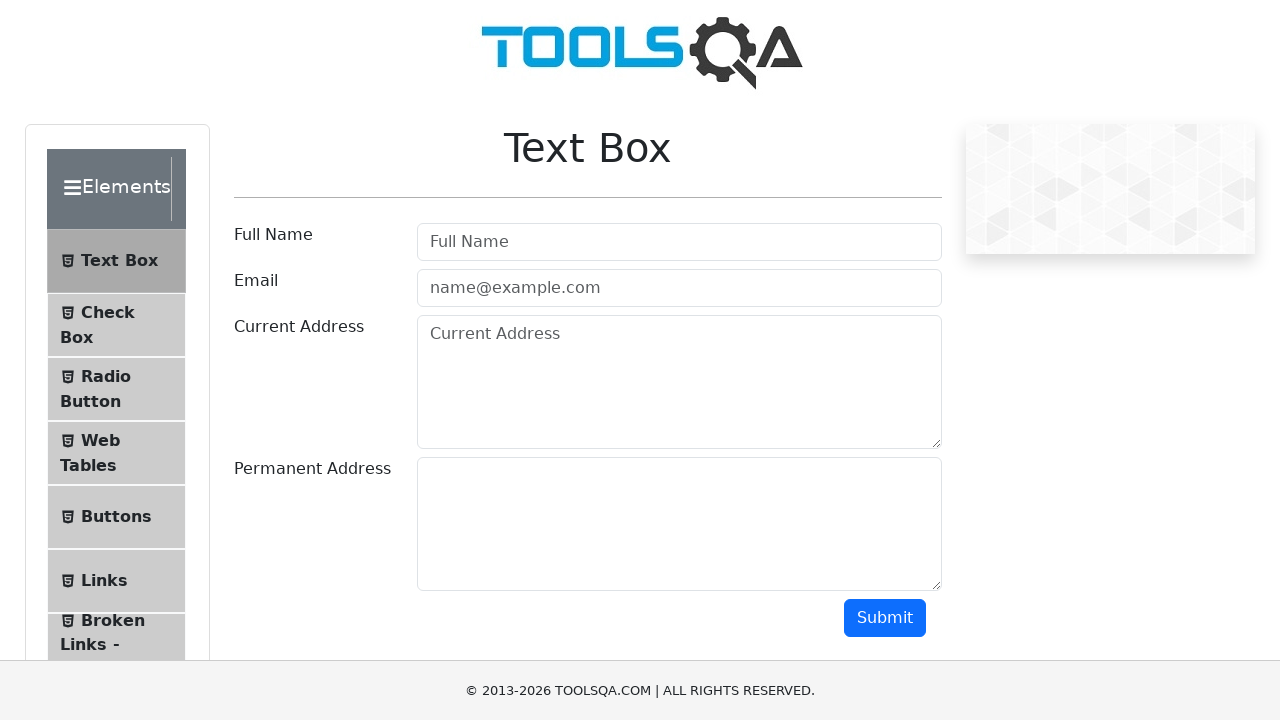

Verified navigation item 6 (Broken Links - Images) is present
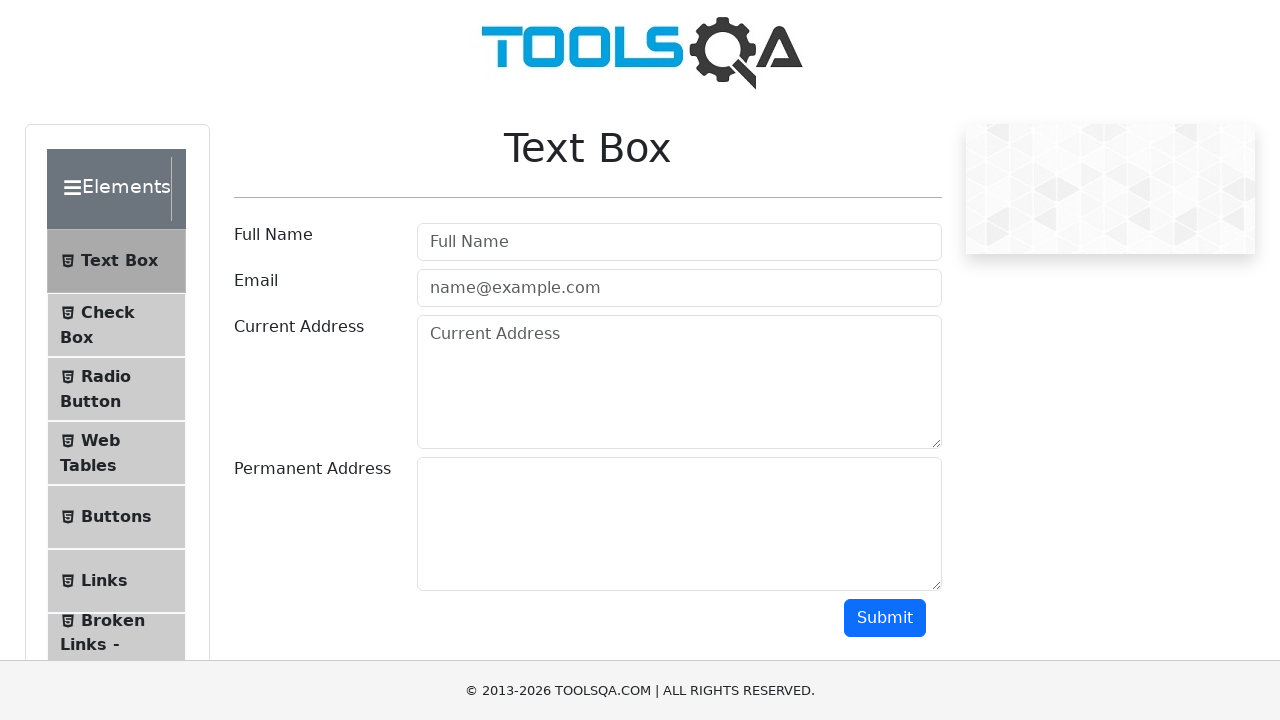

Verified navigation item 7 (Upload and Download) is present
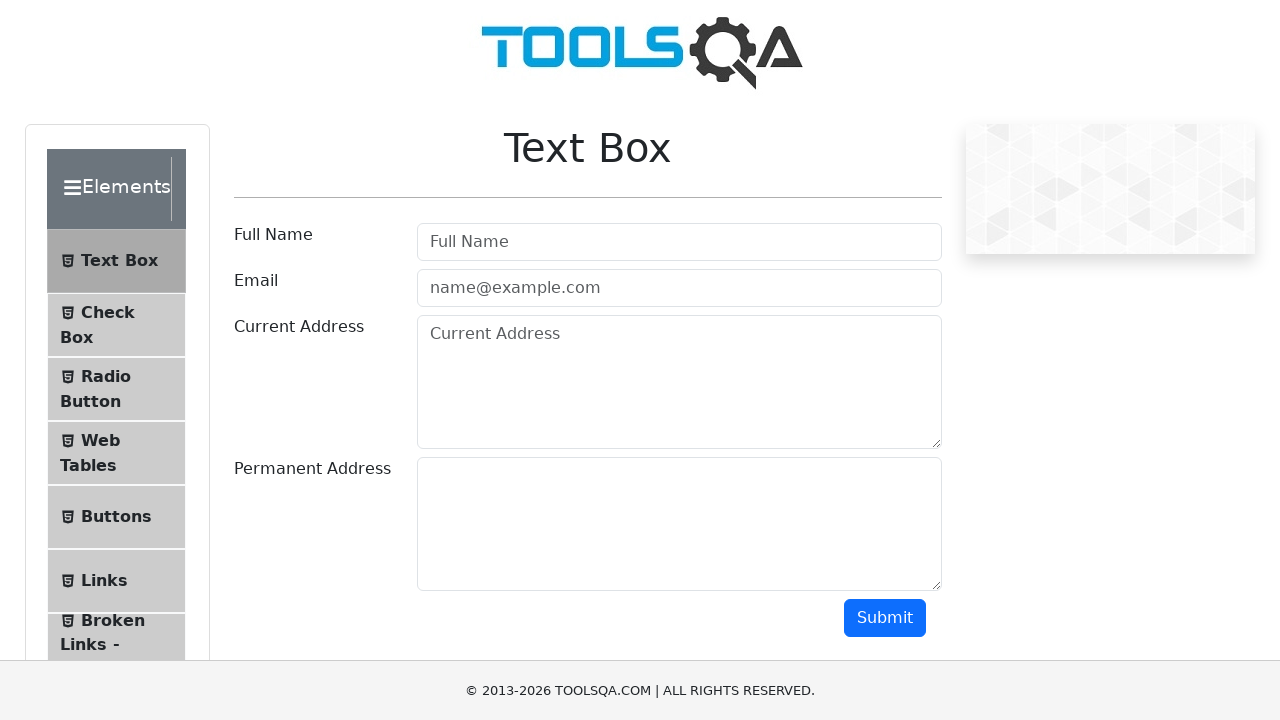

Verified navigation item 8 (Dynamic Properties) is present
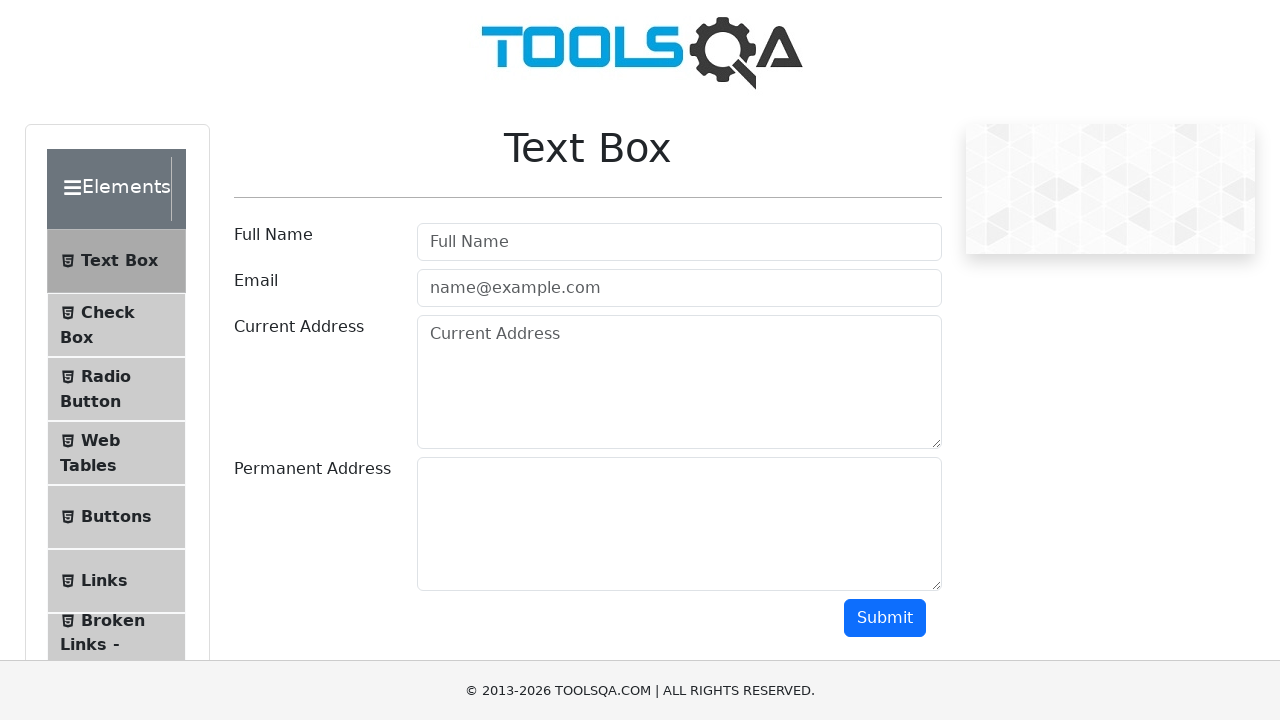

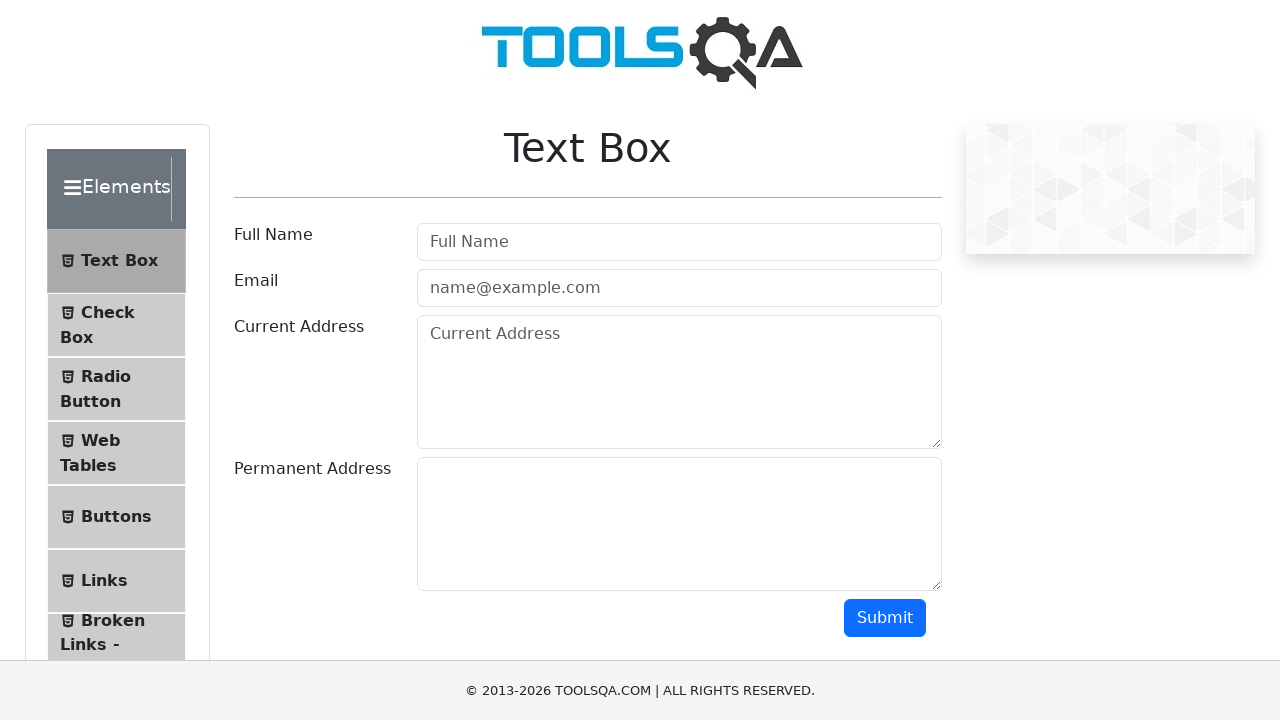